Tests the add/remove elements functionality by clicking the "Add Element" button 5 times and verifying that delete buttons are created

Starting URL: http://the-internet.herokuapp.com/add_remove_elements/

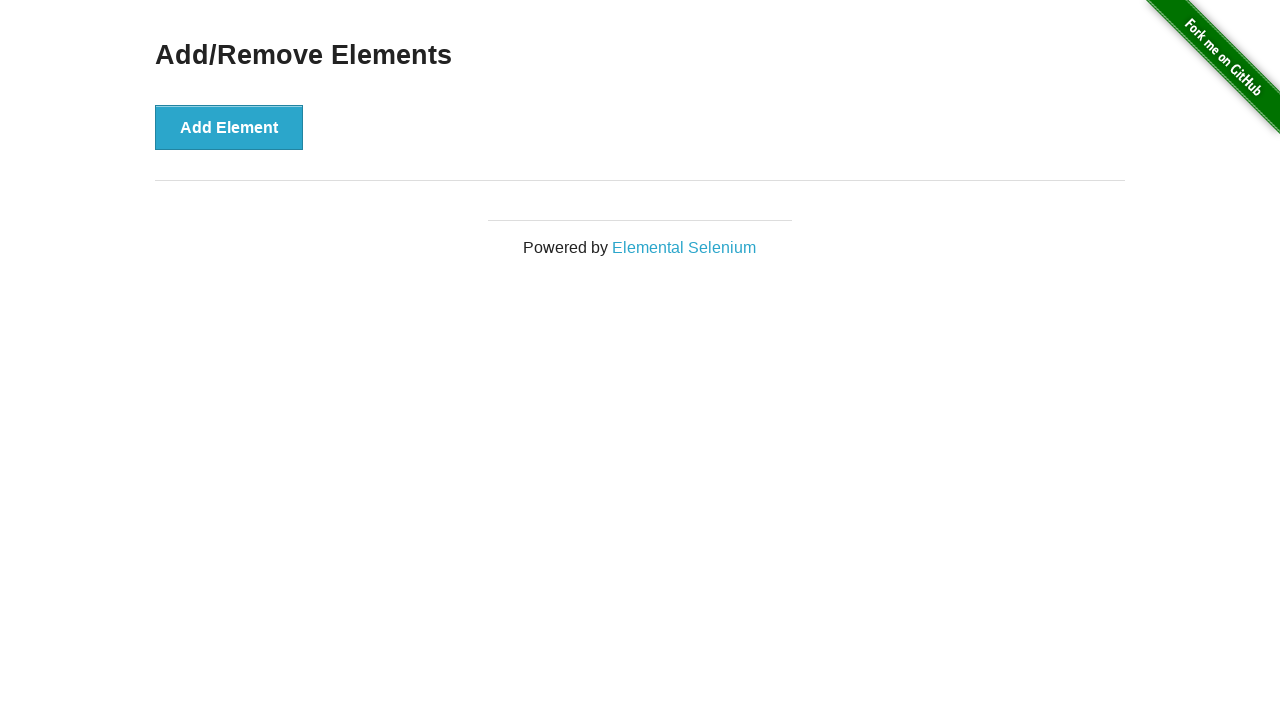

Navigated to add/remove elements page
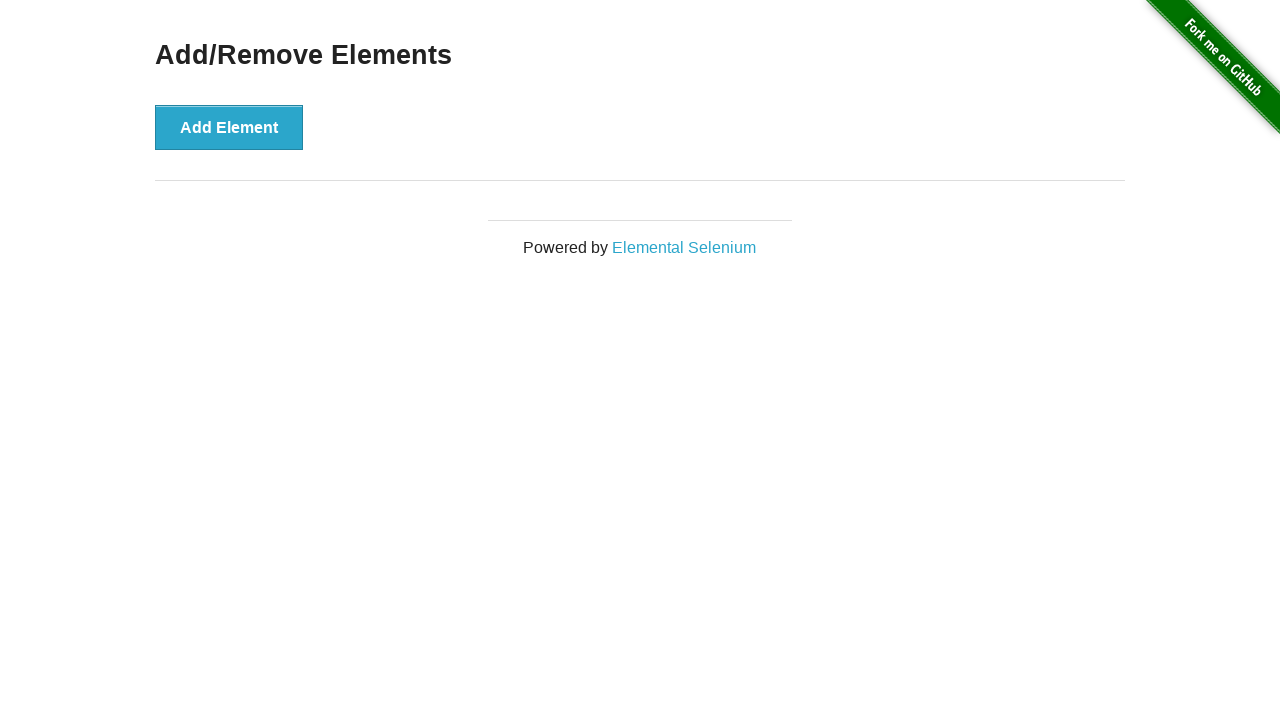

Clicked 'Add Element' button at (229, 127) on xpath=//button[text()='Add Element']
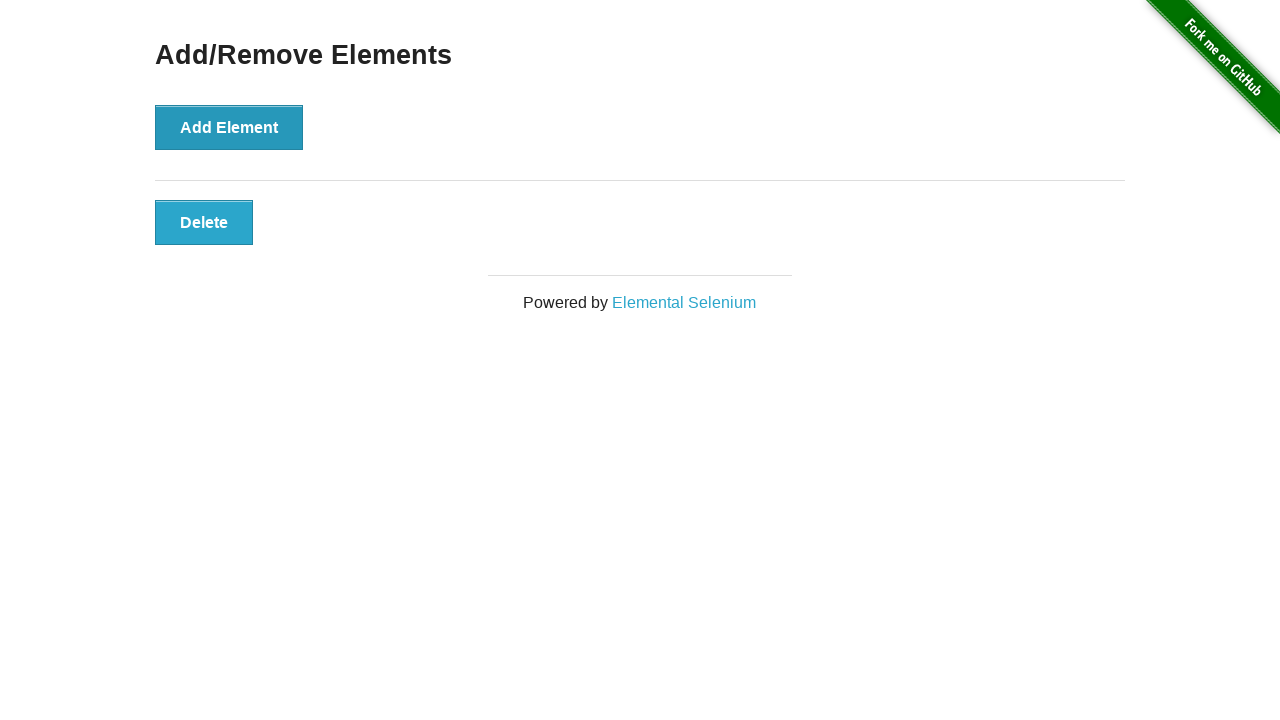

Clicked 'Add Element' button at (229, 127) on xpath=//button[text()='Add Element']
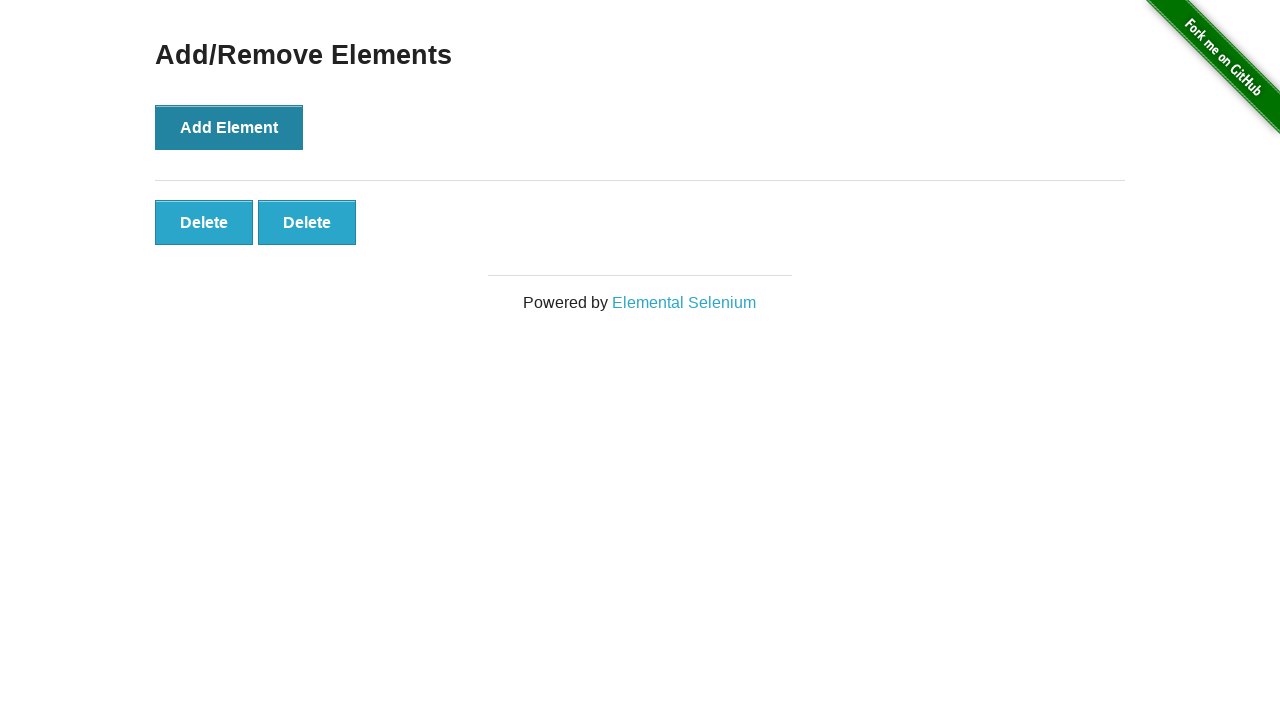

Clicked 'Add Element' button at (229, 127) on xpath=//button[text()='Add Element']
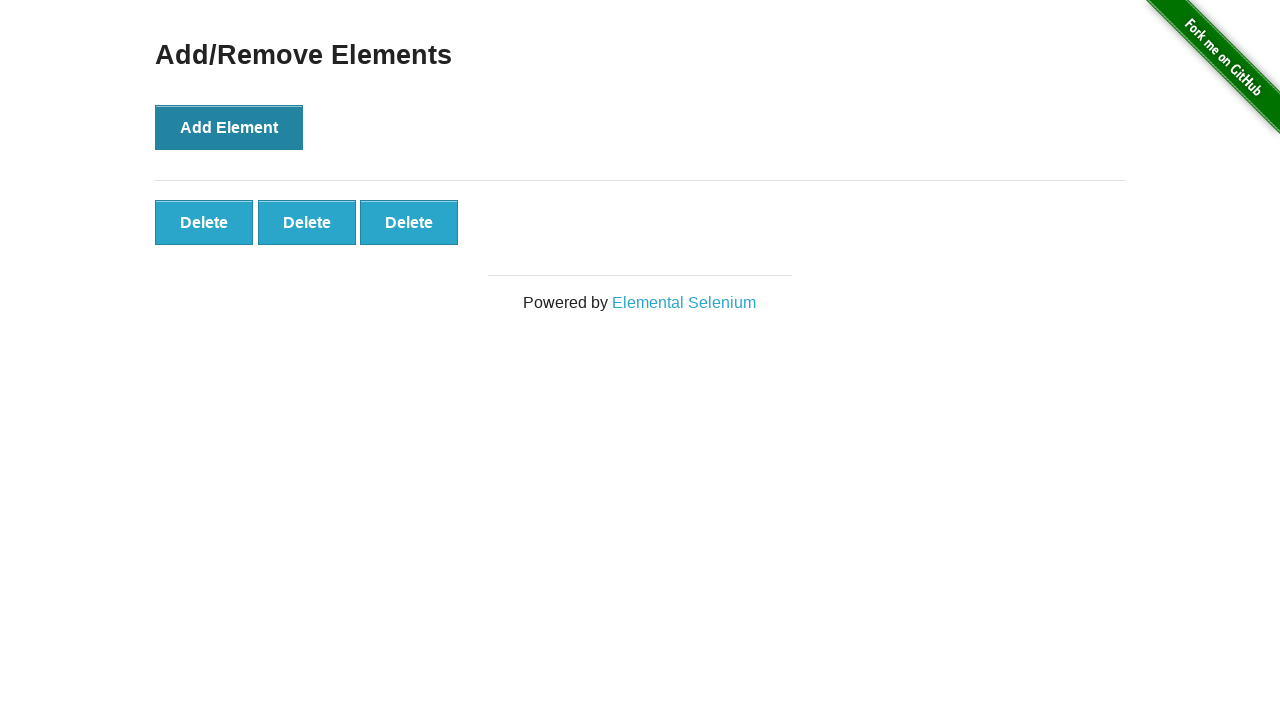

Clicked 'Add Element' button at (229, 127) on xpath=//button[text()='Add Element']
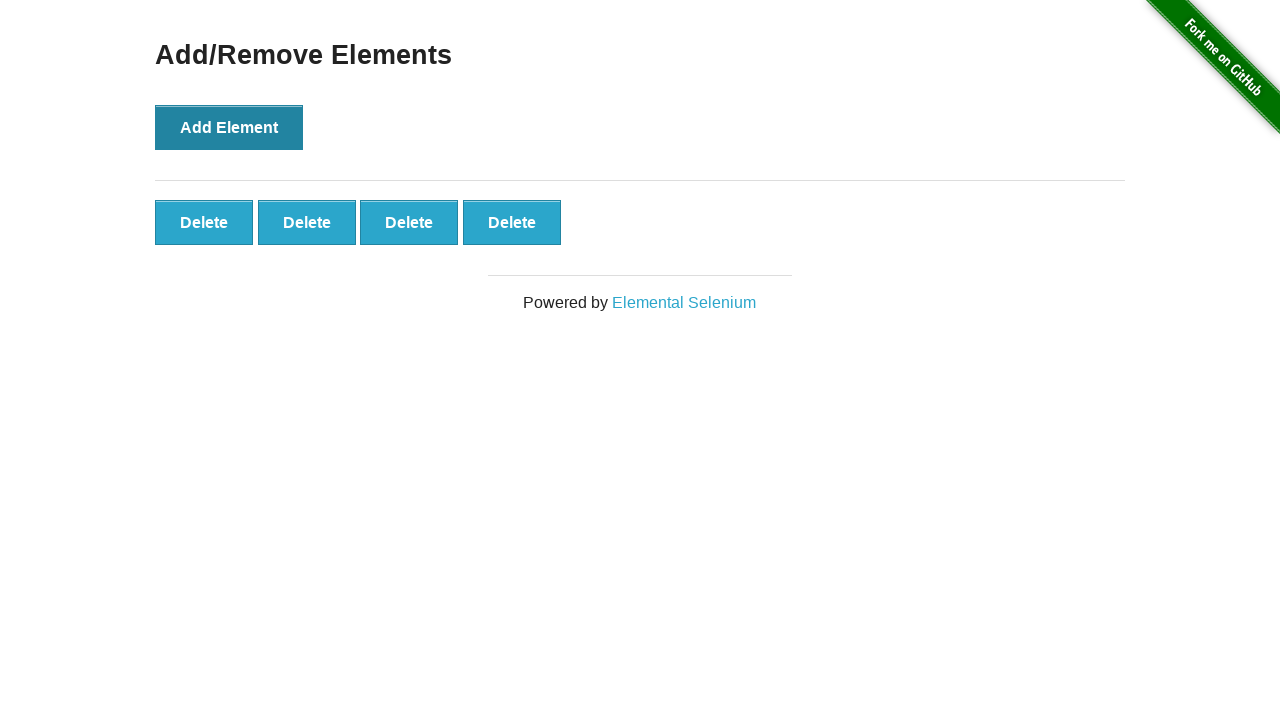

Clicked 'Add Element' button at (229, 127) on xpath=//button[text()='Add Element']
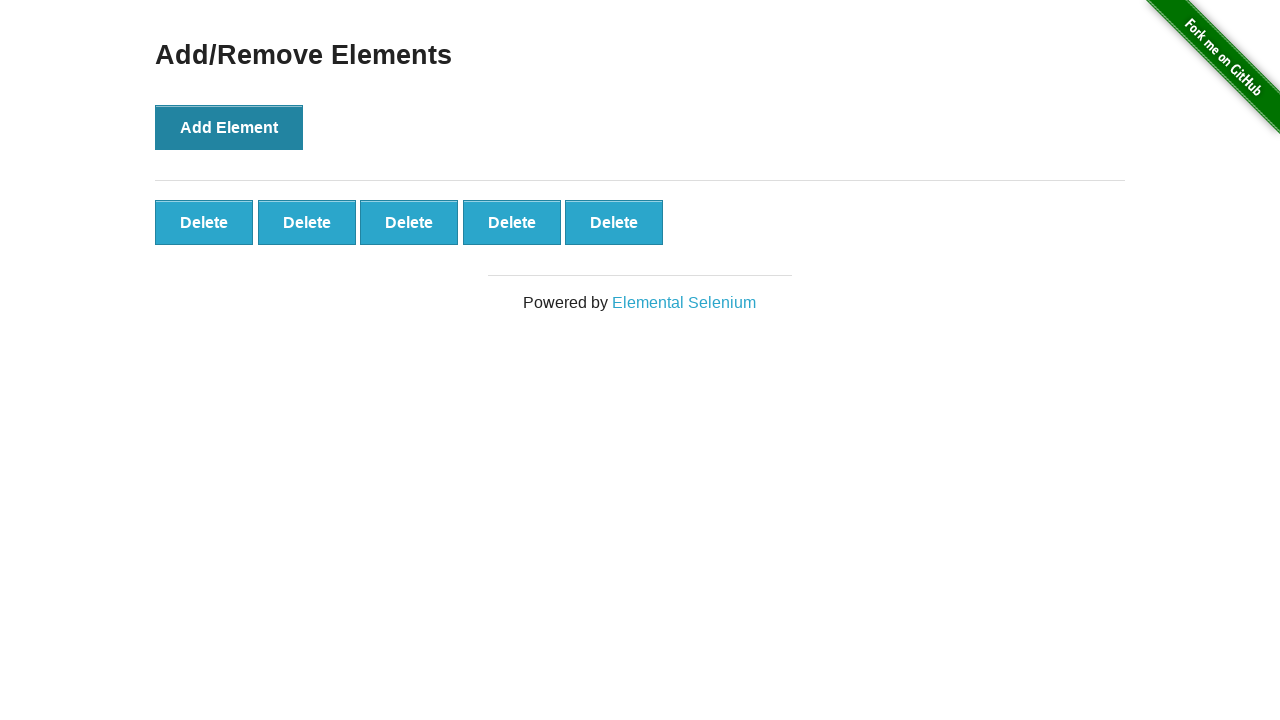

Delete buttons appeared on the page
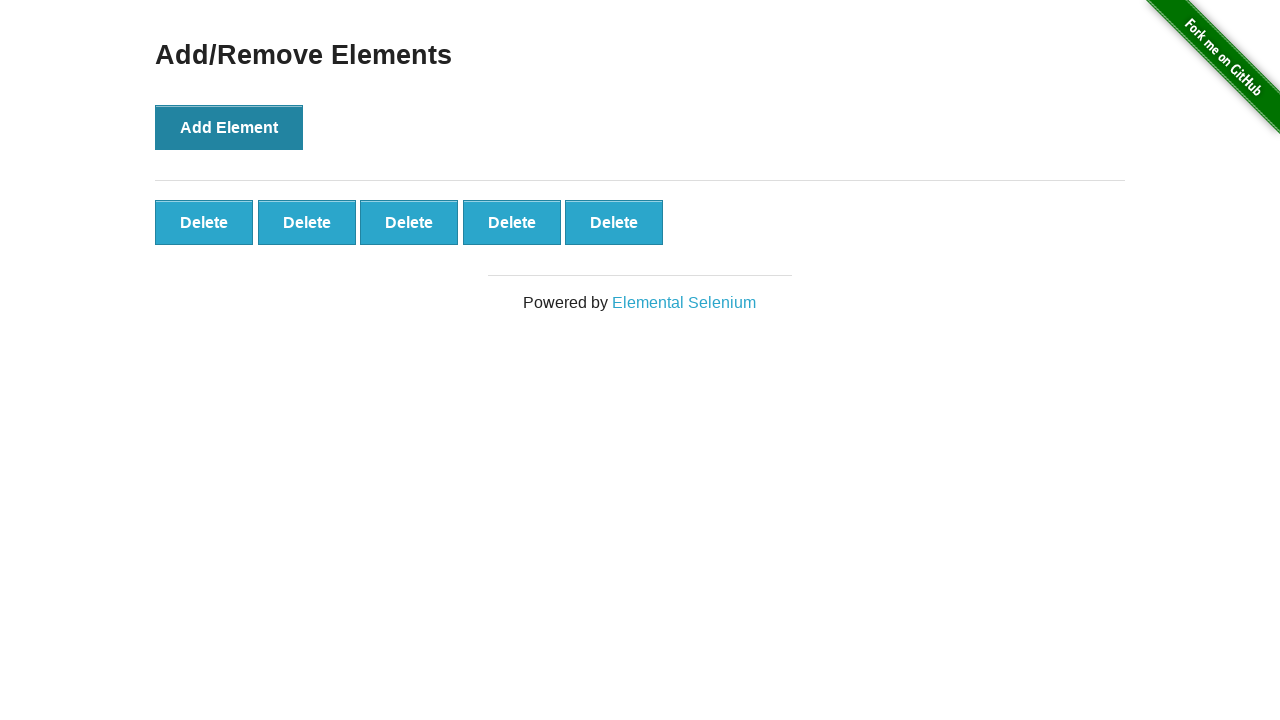

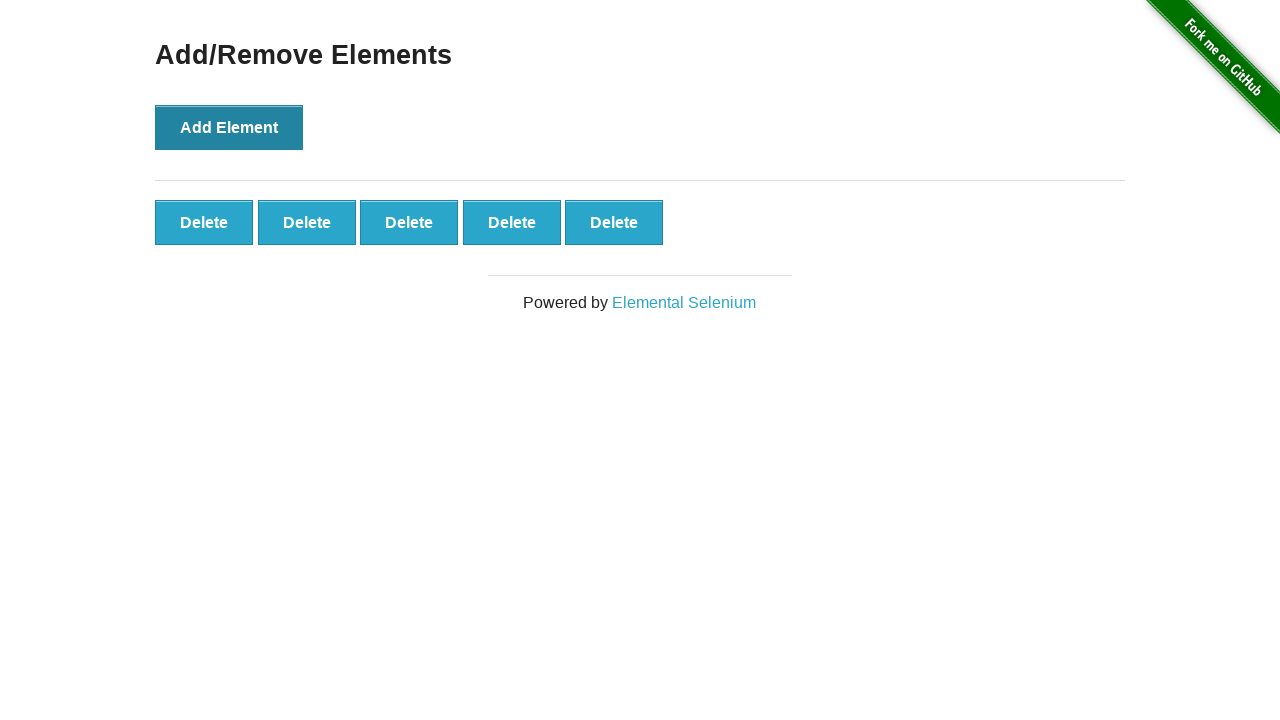